Tests mouse interactions including right-click (context click) and double-click actions on page elements

Starting URL: https://testeroprogramowania.github.io/selenium/doubleclick.html

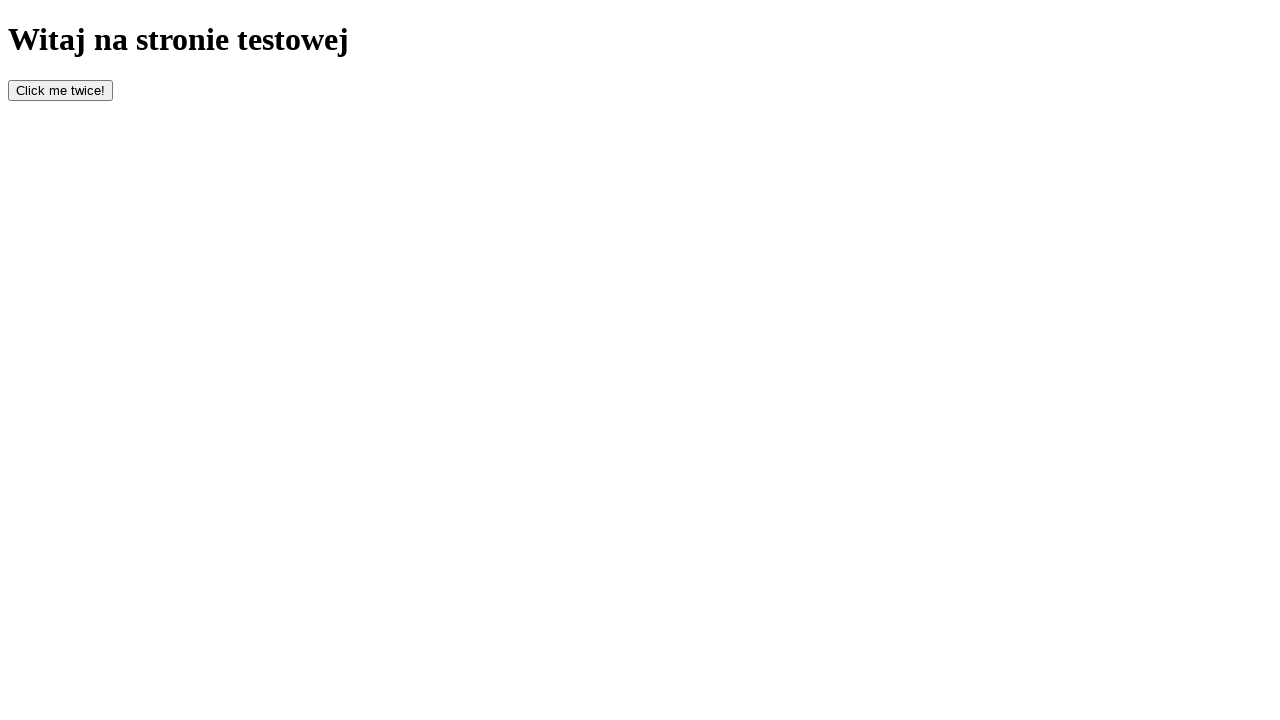

Navigated to doubleclick test page
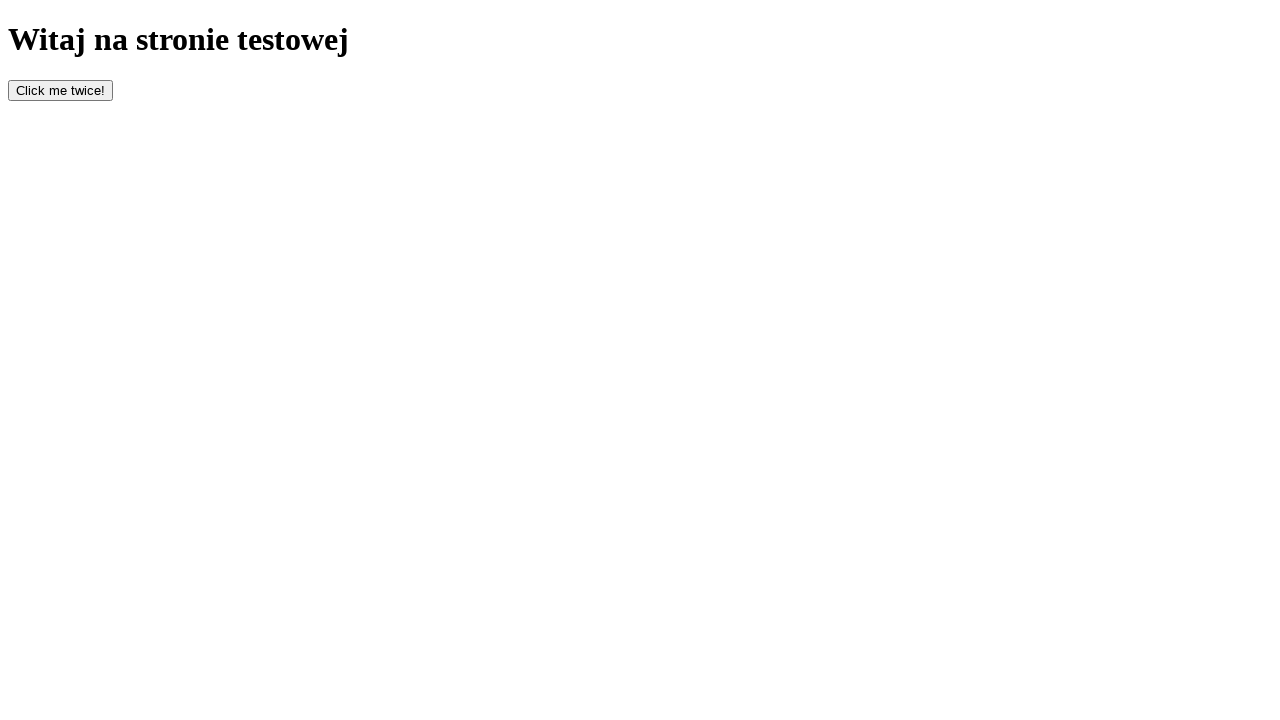

Right-clicked on page body to open context menu at (640, 61) on body
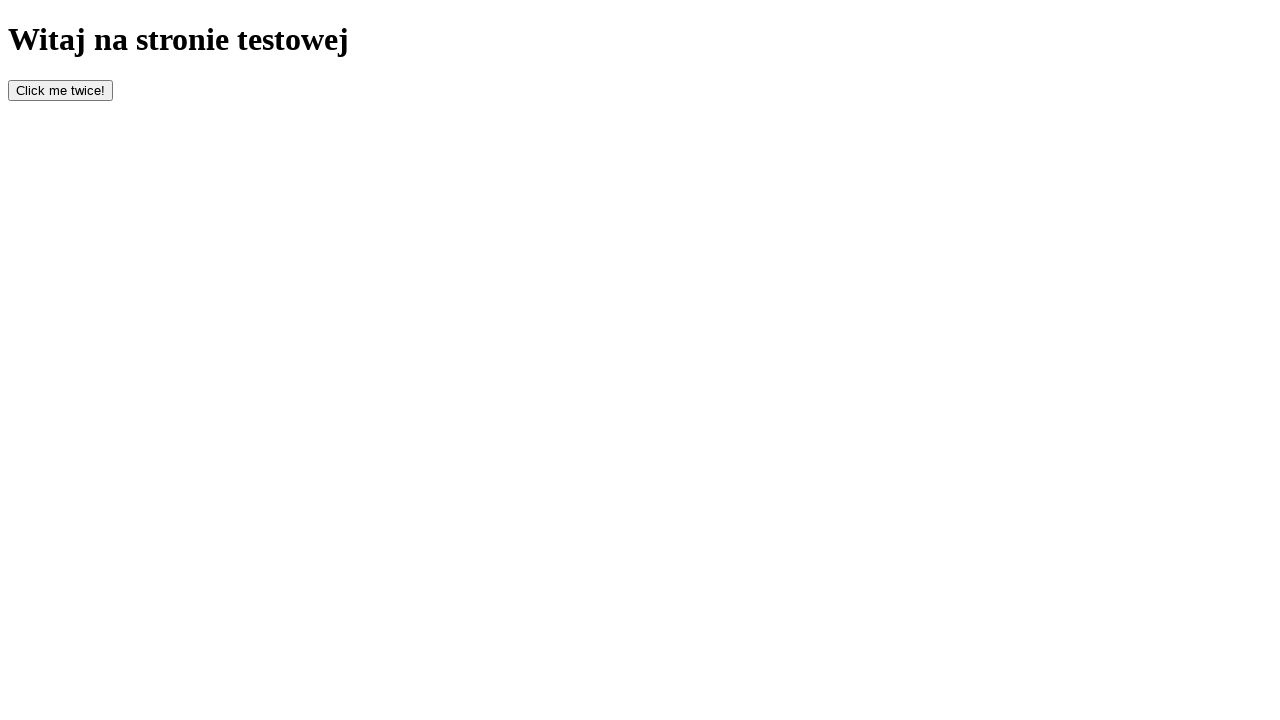

Double-clicked the bottom button at (60, 90) on #bottom
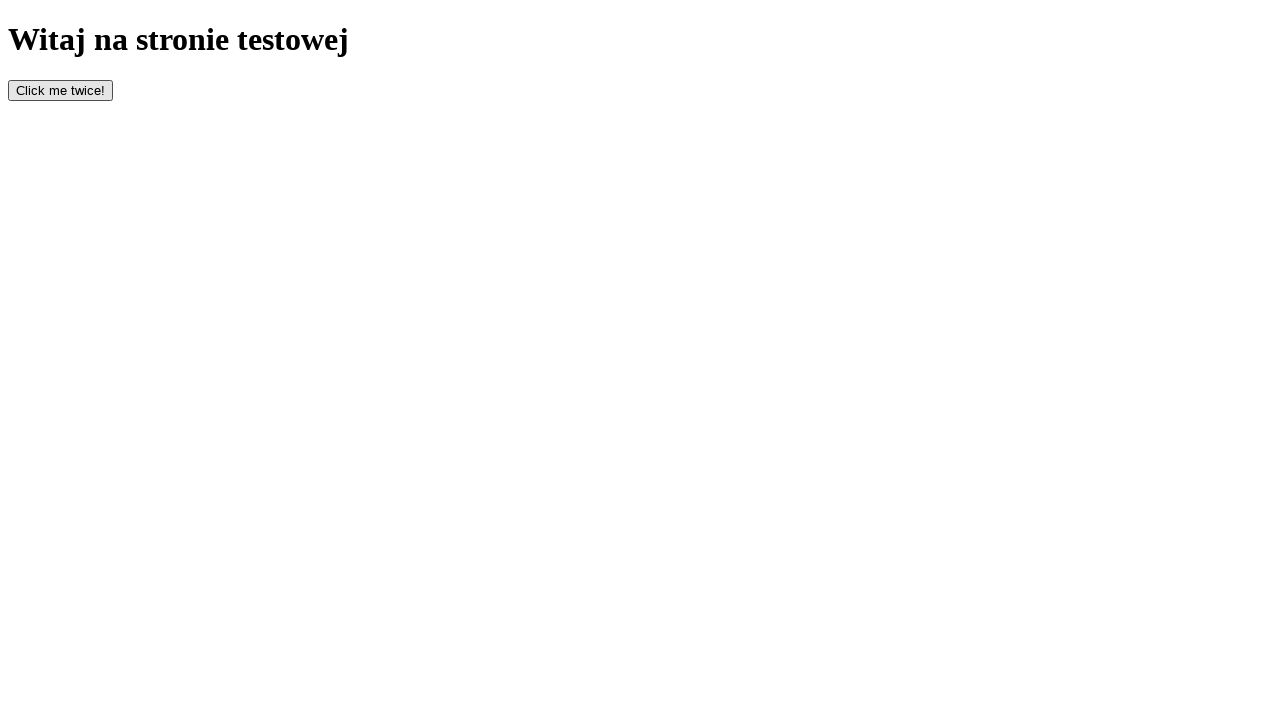

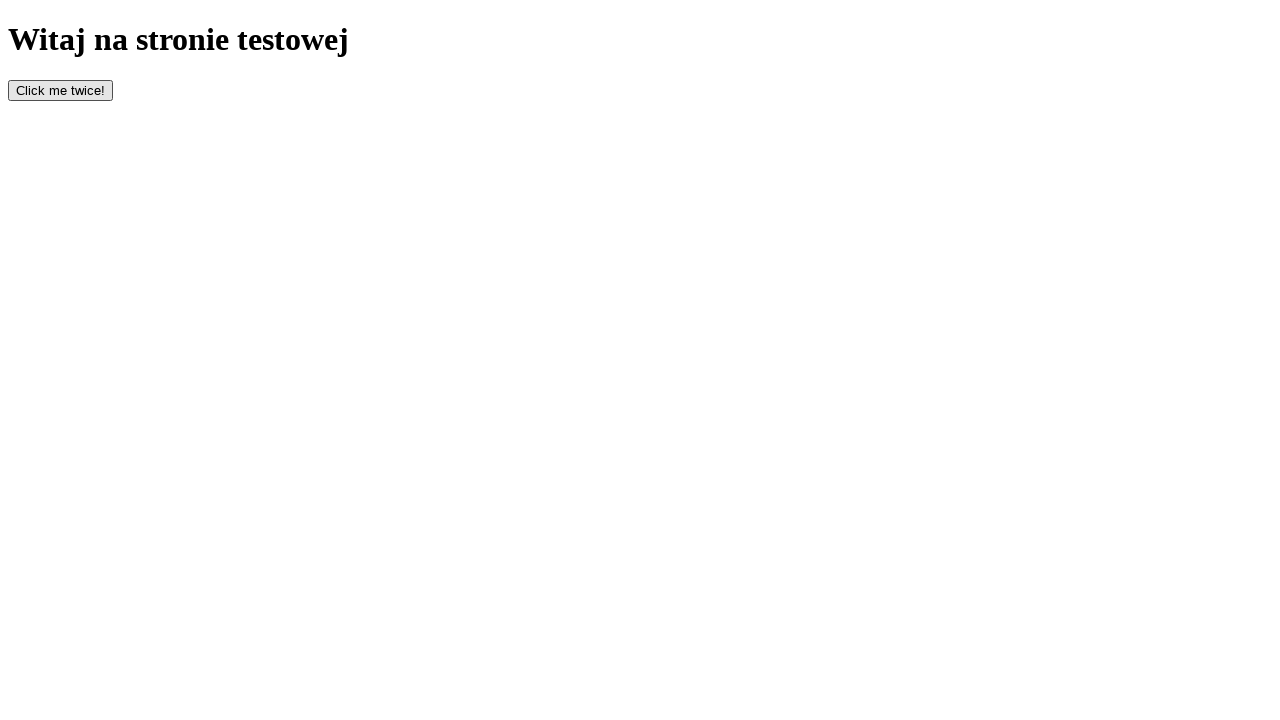